Navigates to a simple form page and clicks the submit button to test form submission functionality

Starting URL: http://suninjuly.github.io/simple_form_find_task.html

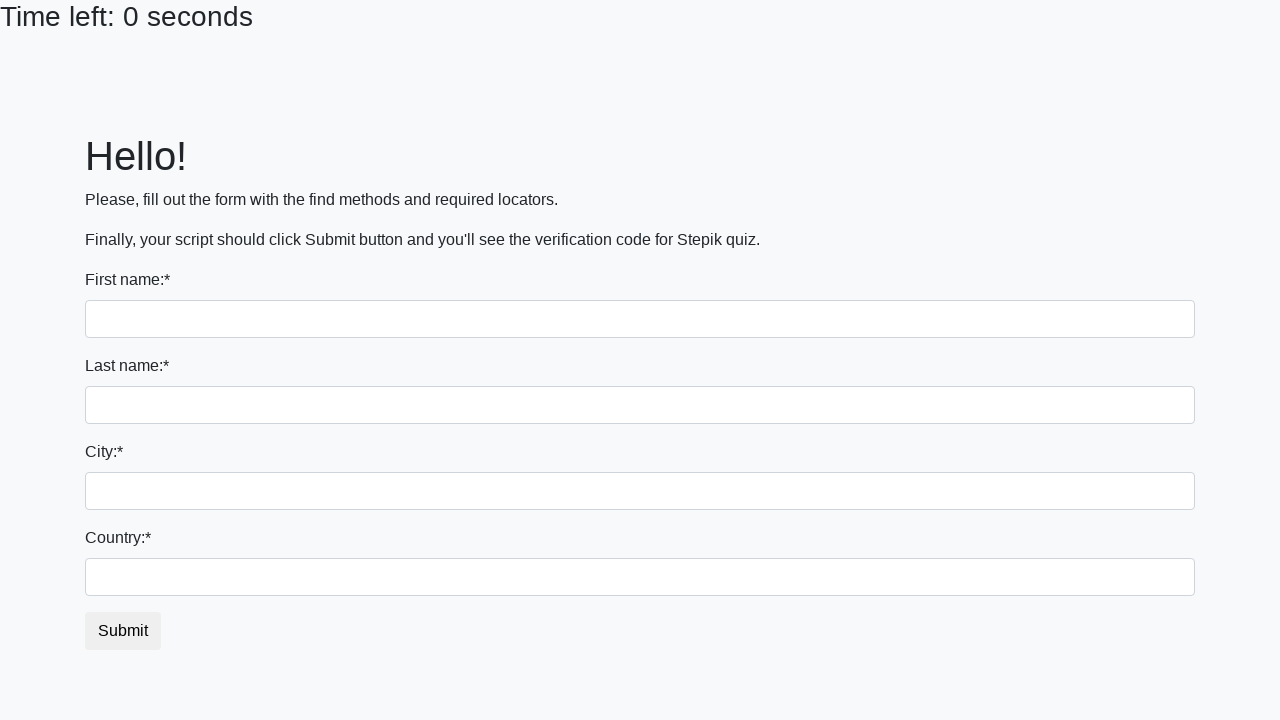

Navigated to simple form page
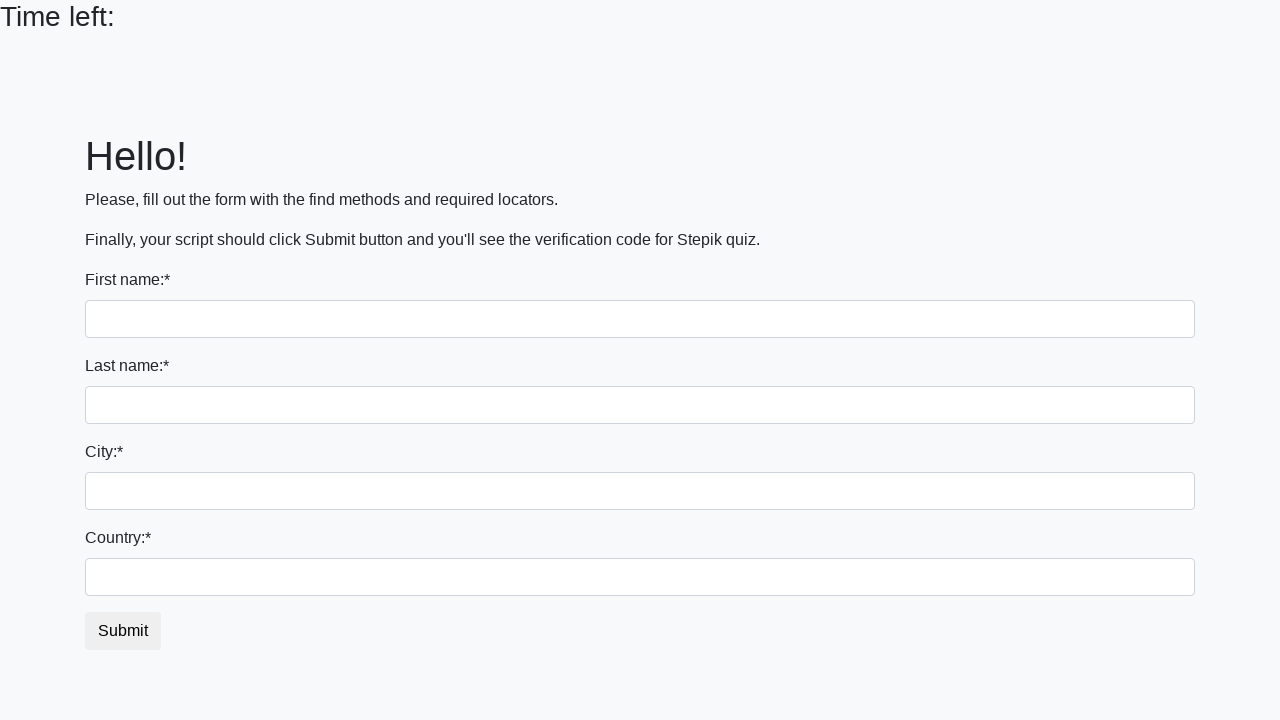

Clicked submit button to test form submission at (123, 631) on #submit_button
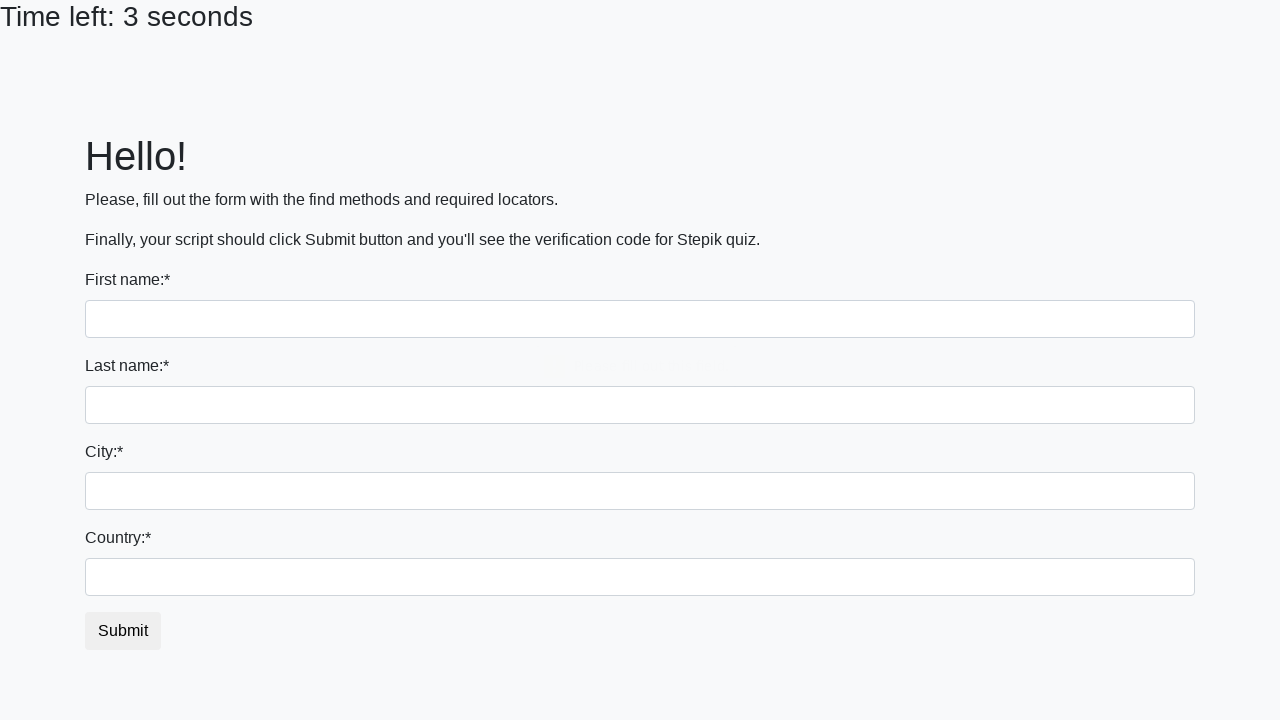

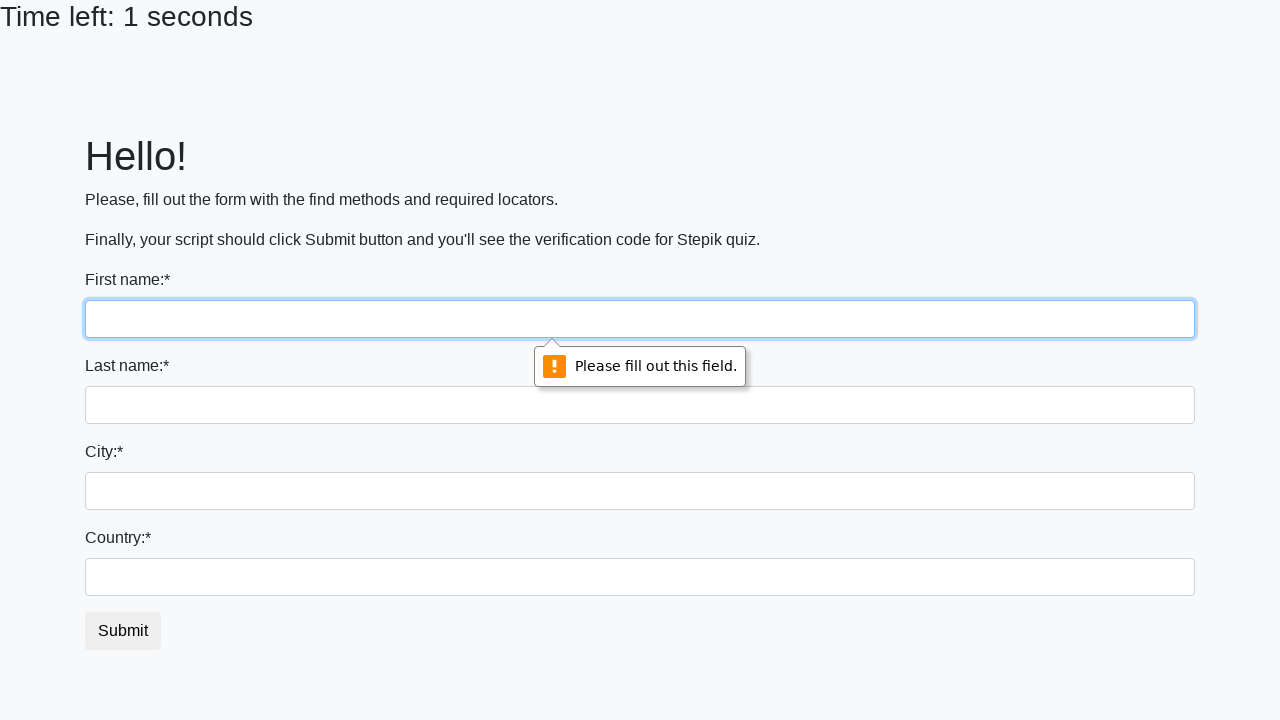